Tests the contact form functionality by filling in email, name, and message fields, then submitting the form and accepting the confirmation alert

Starting URL: https://www.demoblaze.com

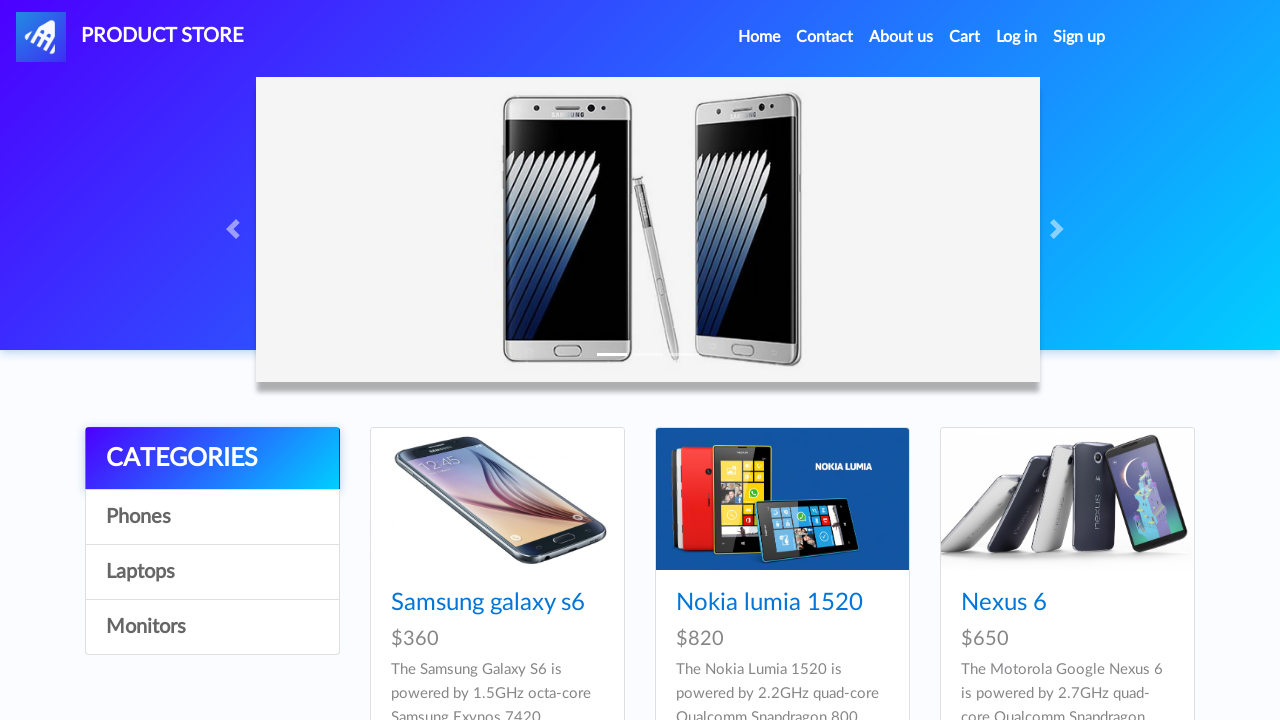

Clicked Contact link to open contact form at (825, 37) on a:has-text('Contact')
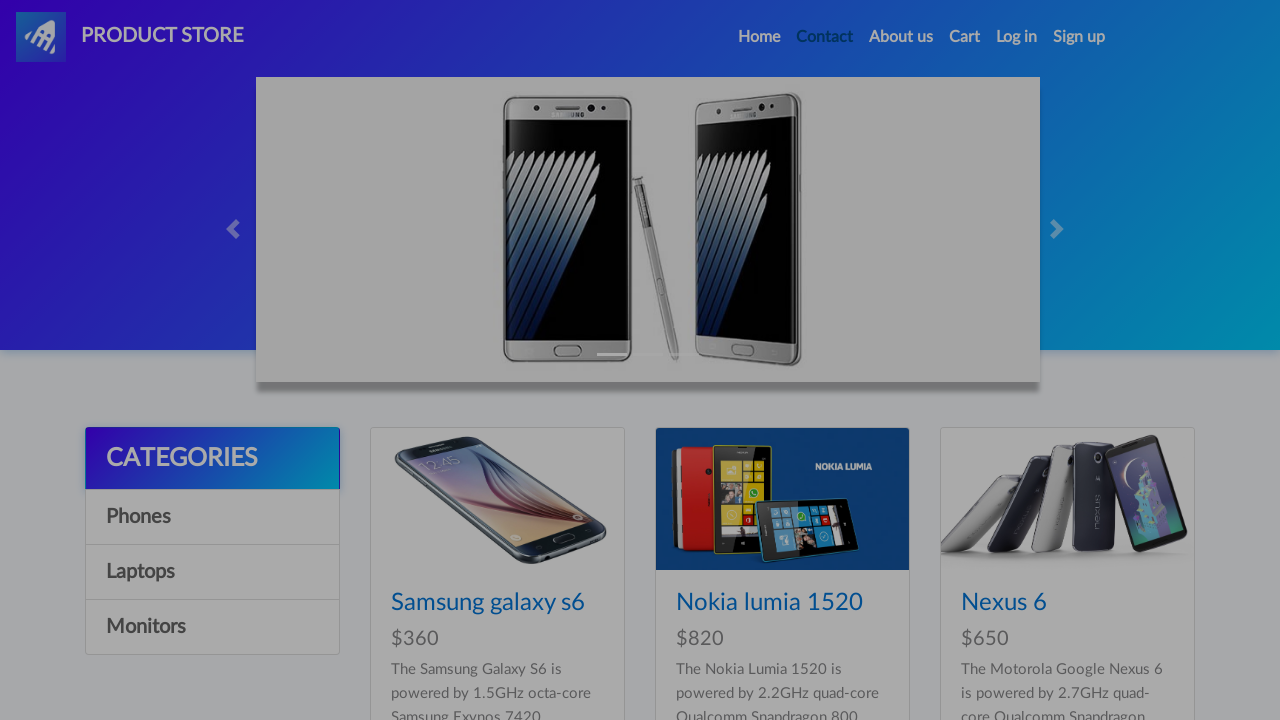

Filled email field with 'testuser@example.com' on #recipient-email
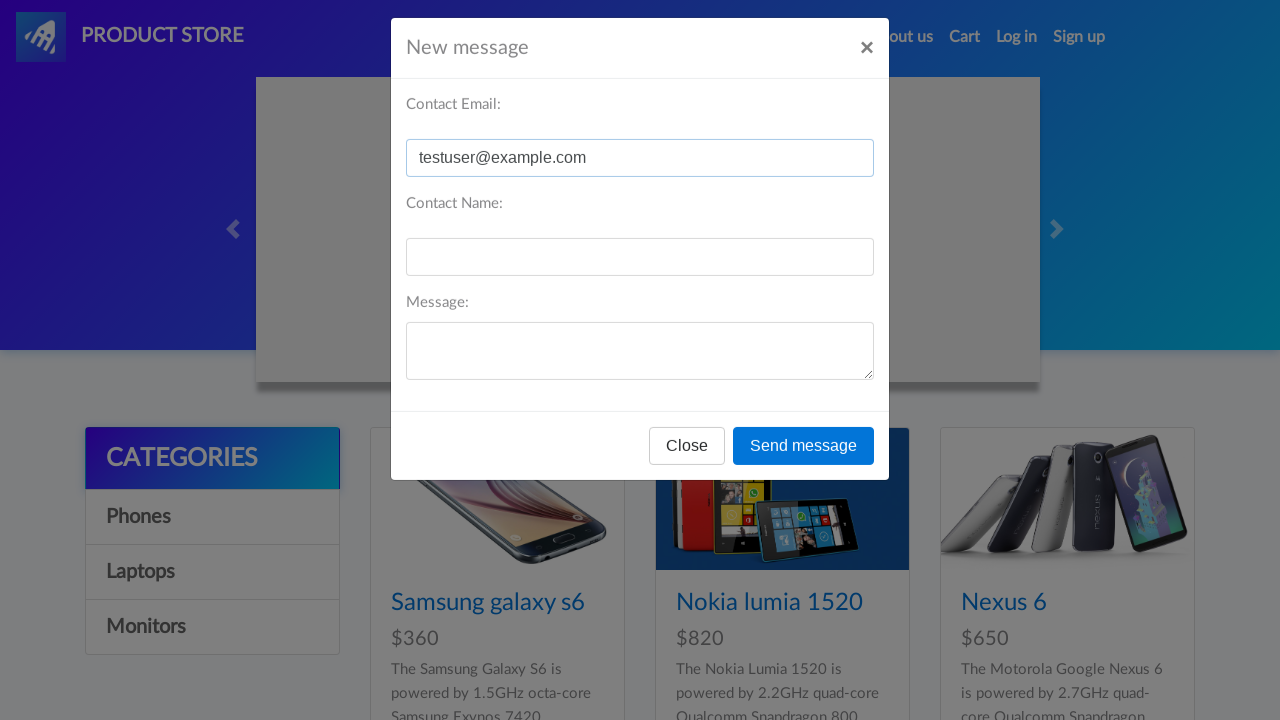

Filled name field with 'John Smith' on #recipient-name
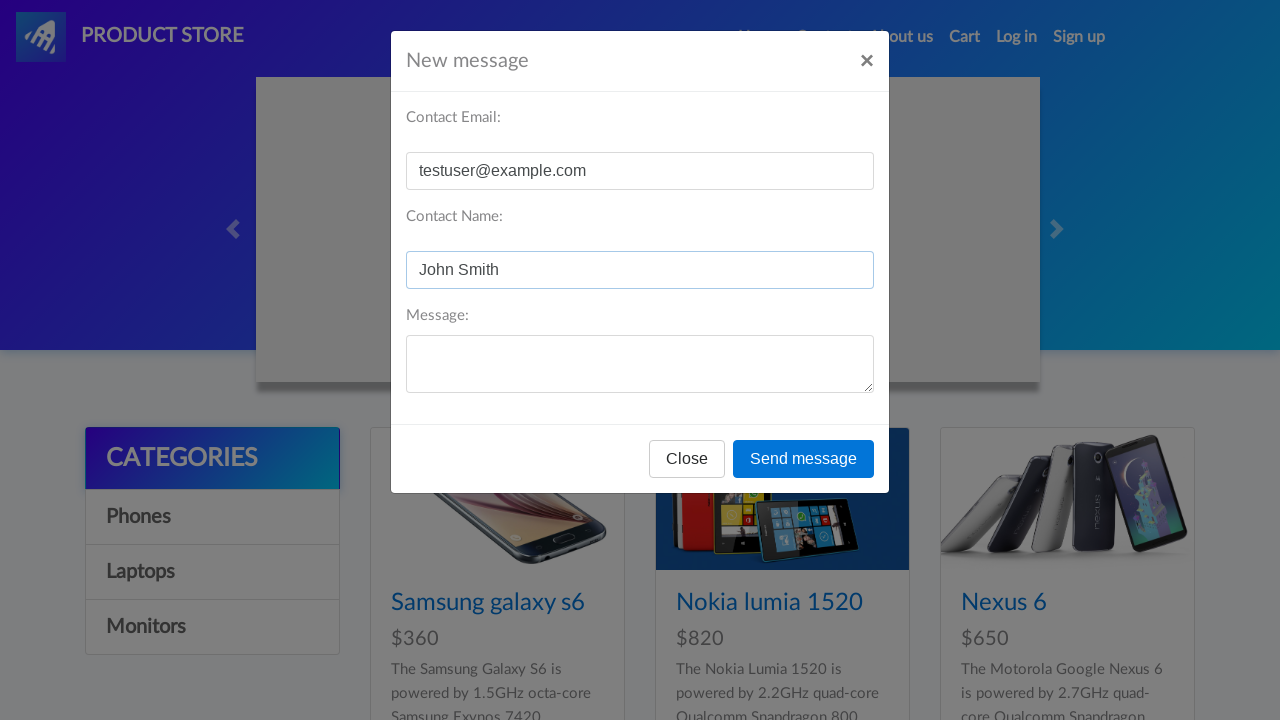

Filled message field with test message on #message-text
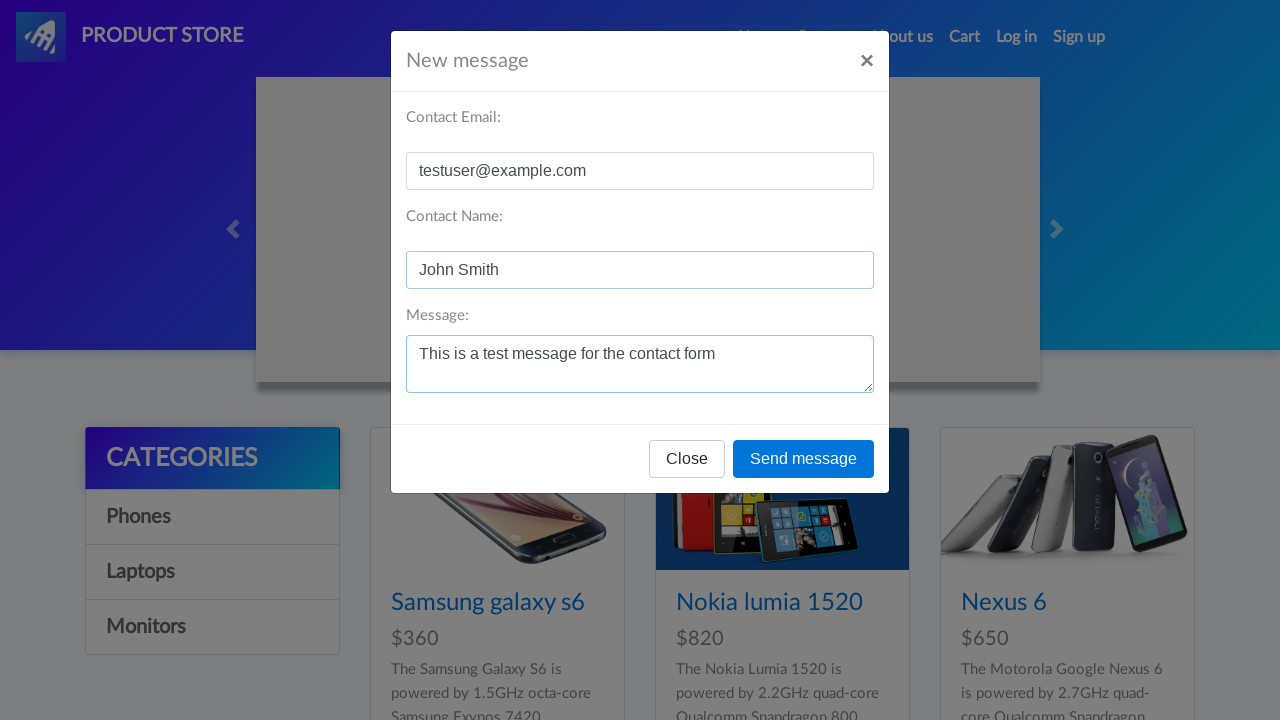

Clicked Send message button to submit contact form at (804, 459) on button:has-text('Send message')
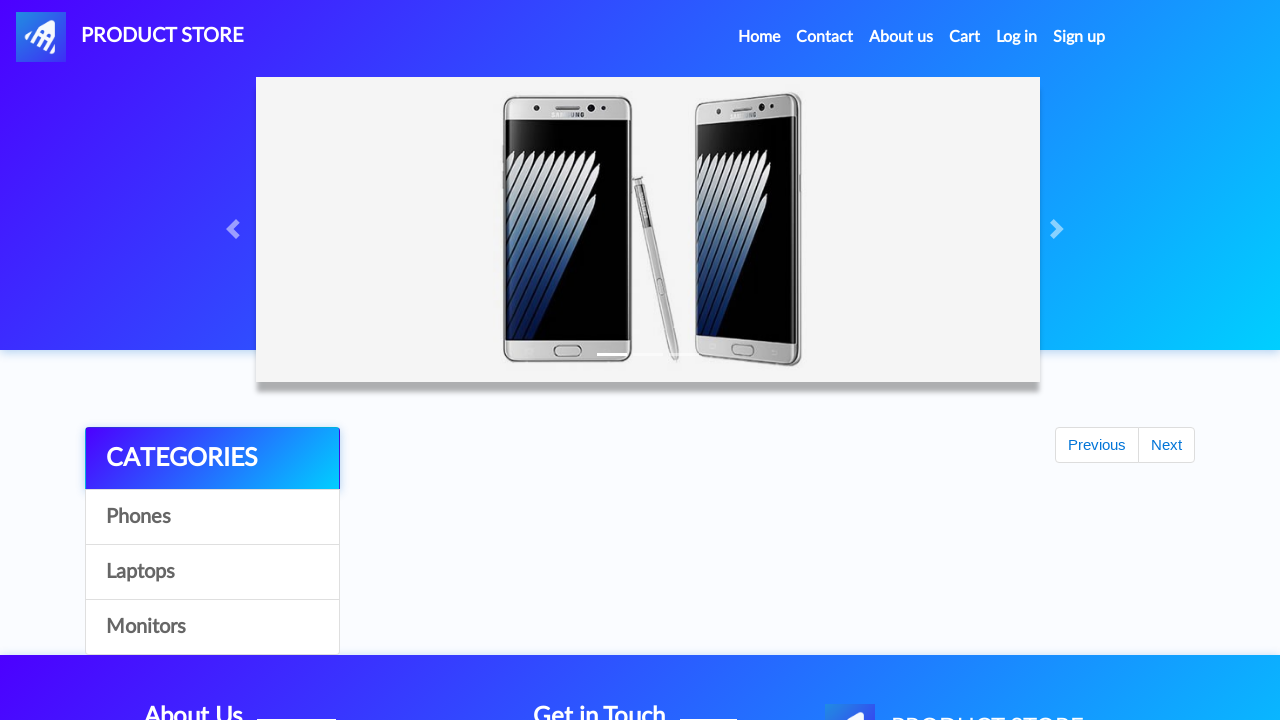

Accepted confirmation alert dialog
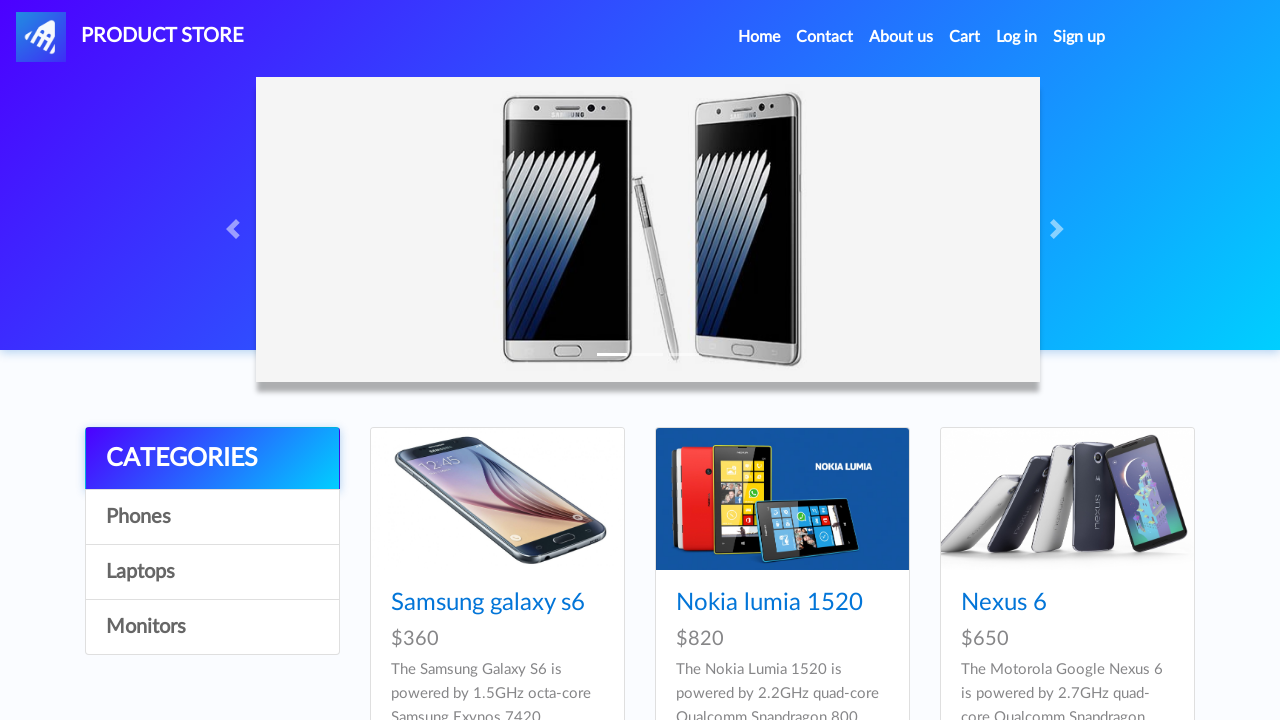

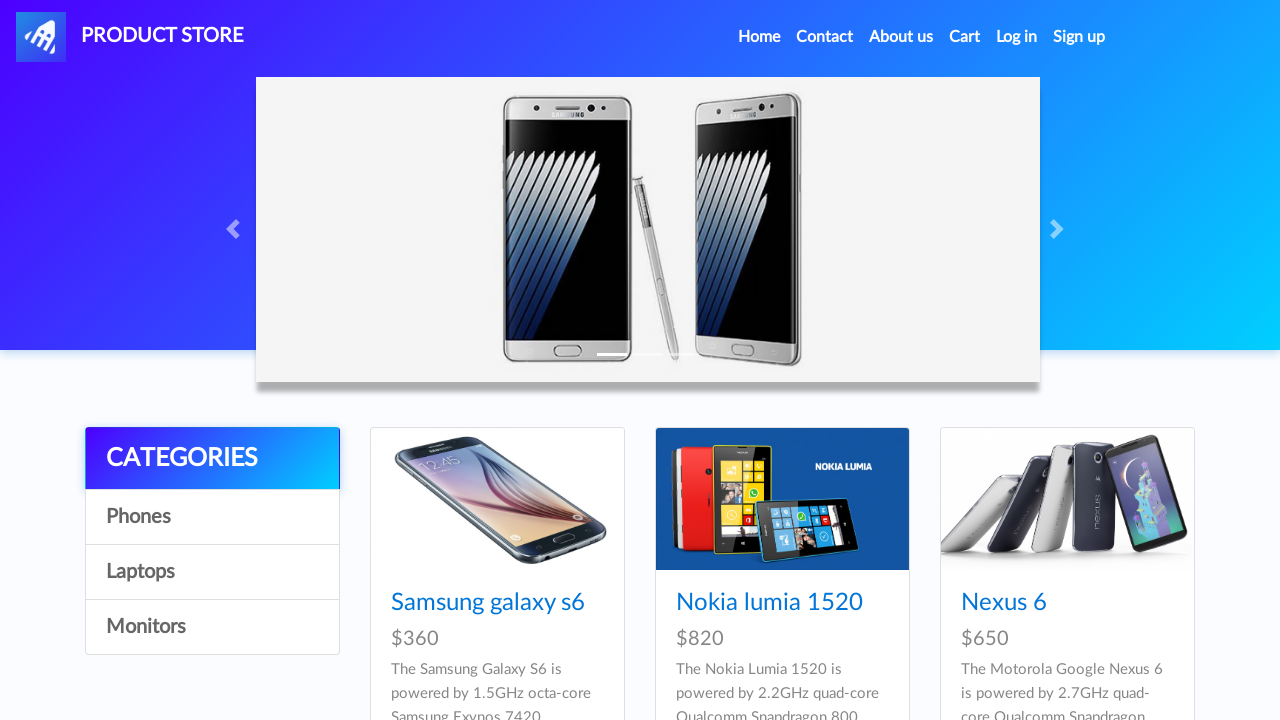